Tests registration form validation for password field when password doesn't contain special characters or numbers

Starting URL: https://b2c.passport.rt.ru

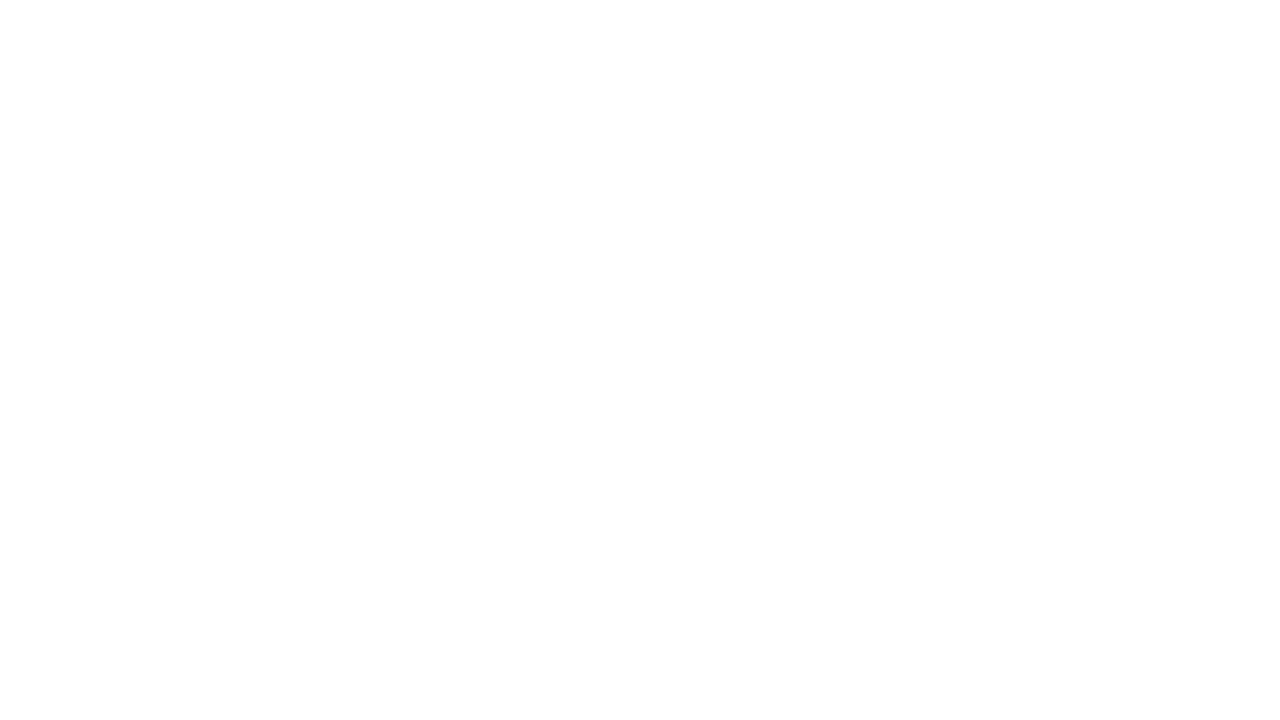

Clicked on registration button at (1010, 478) on #kc-register
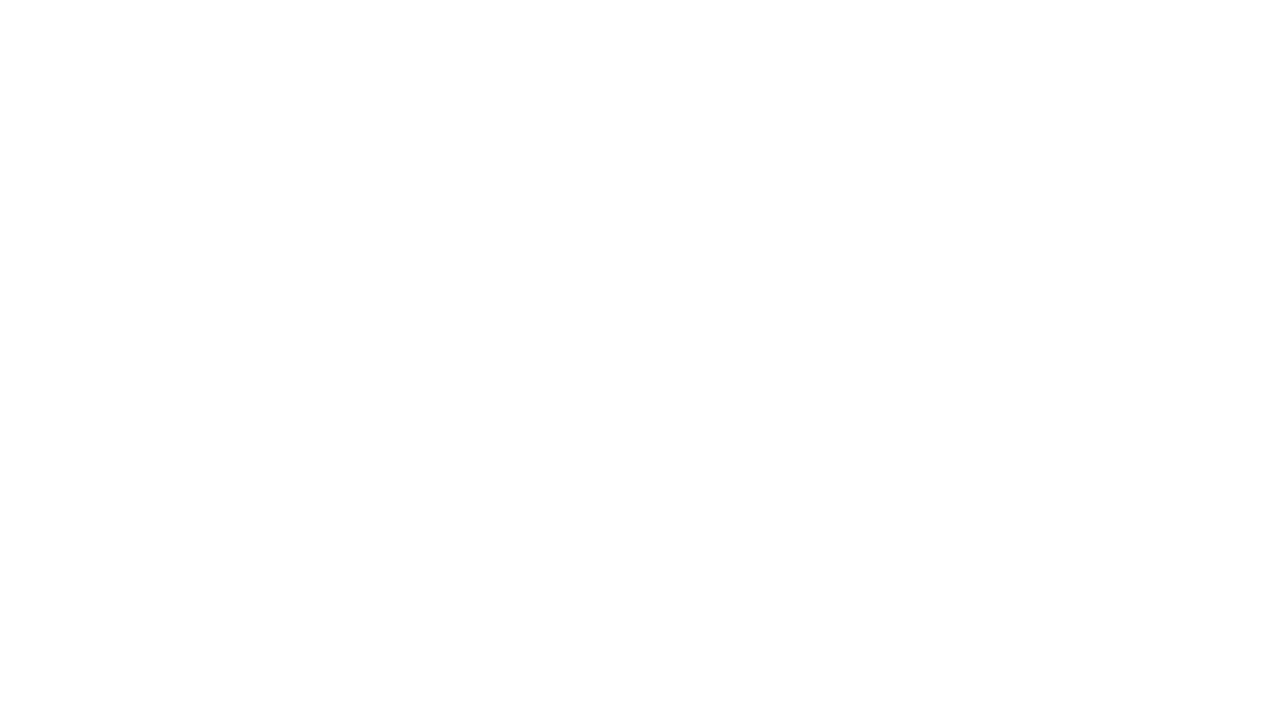

Registration page loaded successfully
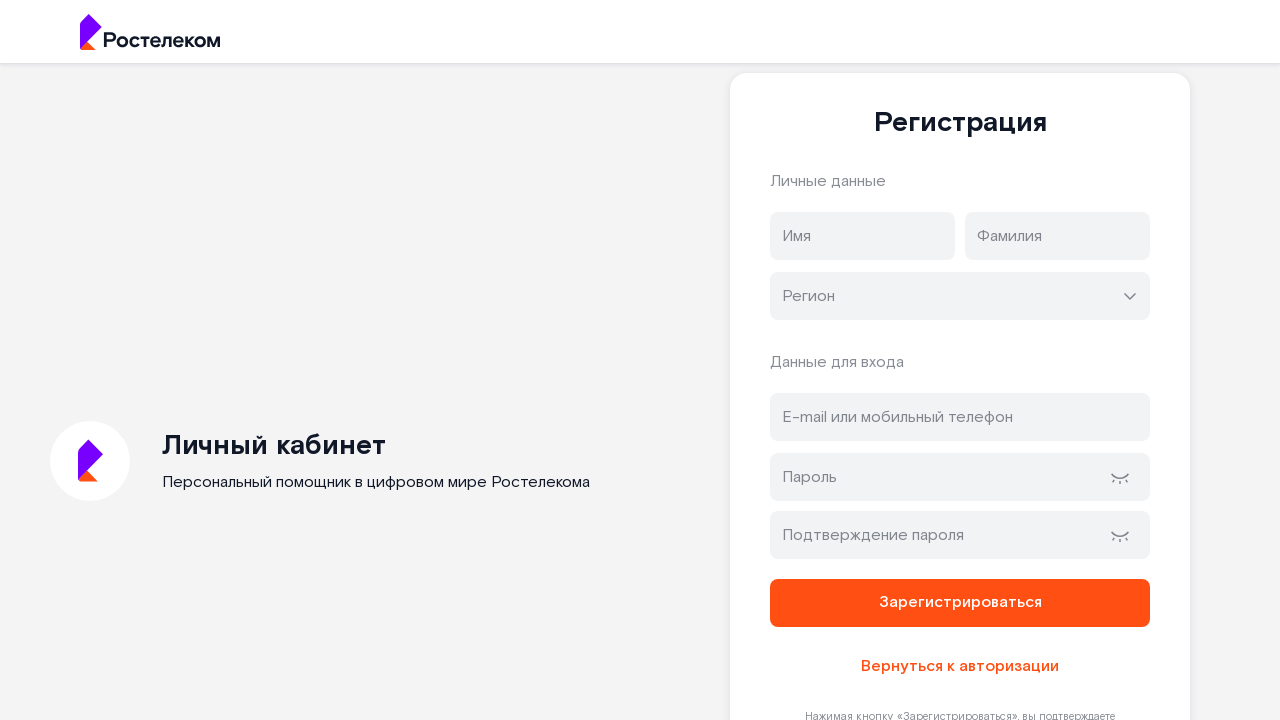

Filled first name field with 'Иван' on input[name="firstName"]
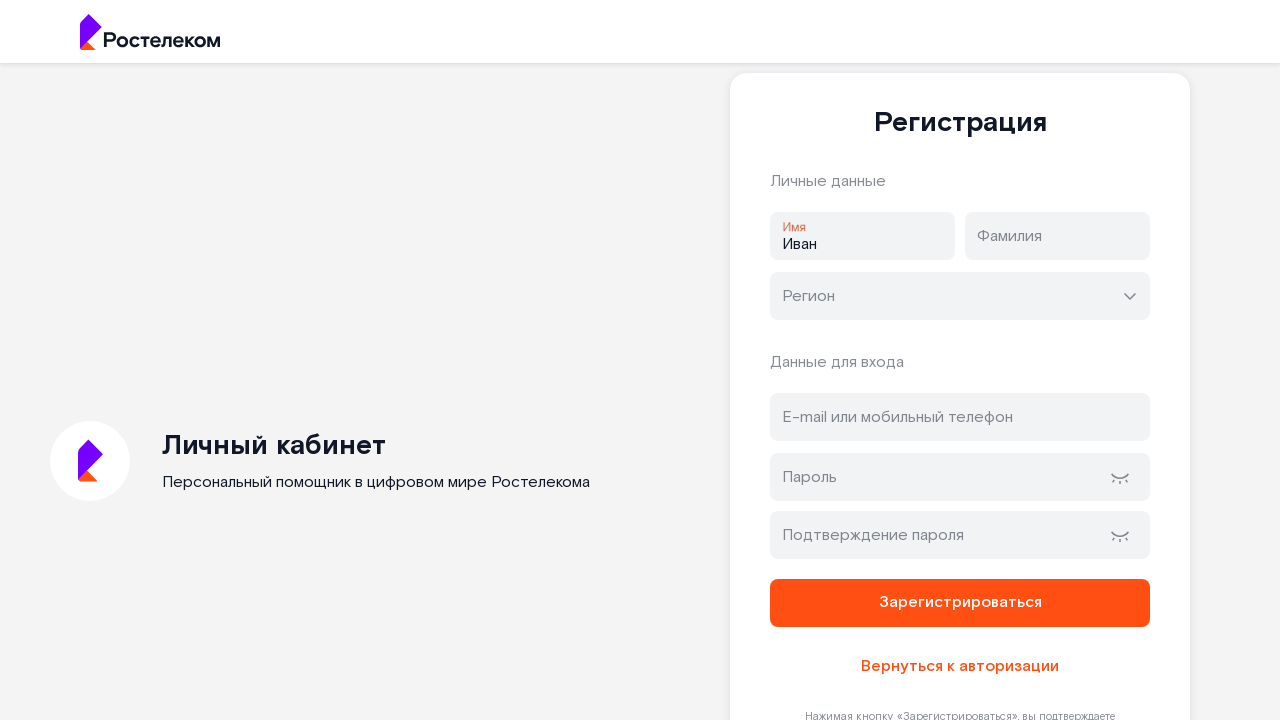

Filled last name field with 'Петров' on input[name="lastName"]
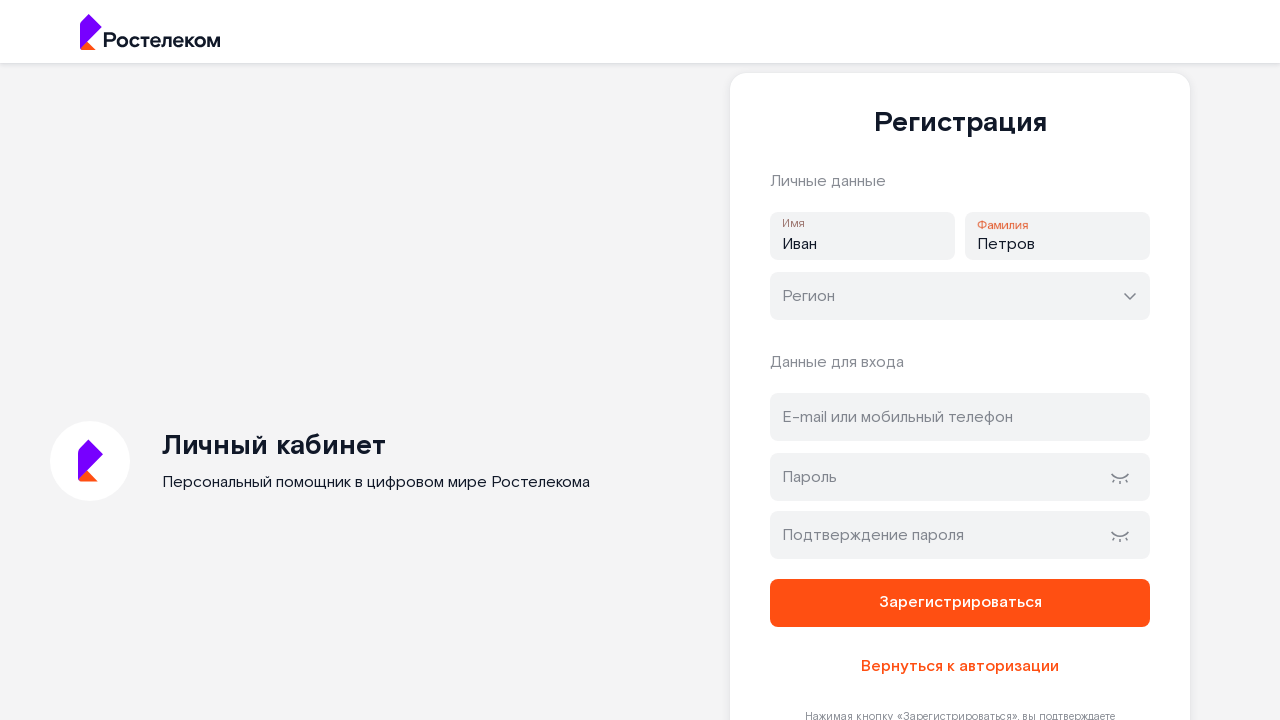

Filled email field with 'testuser@example.com' on #address
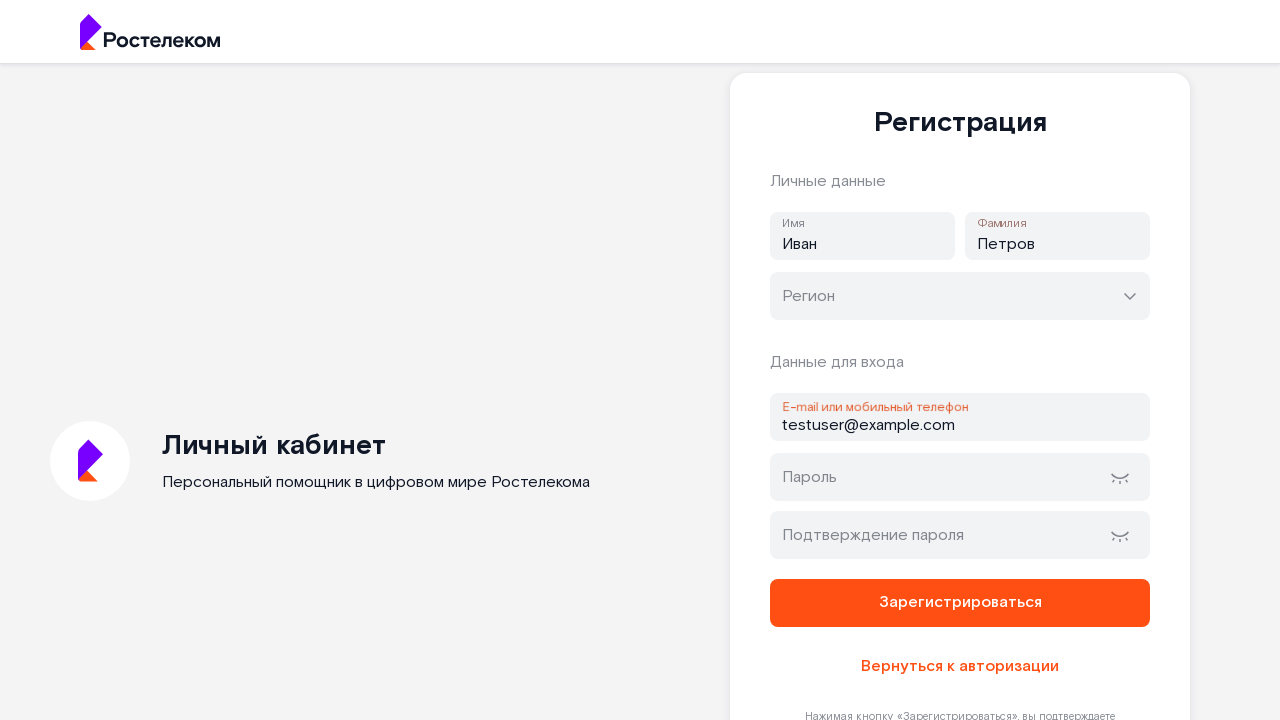

Filled password field with 'qwertyuioa' (no special characters or numbers) on #password
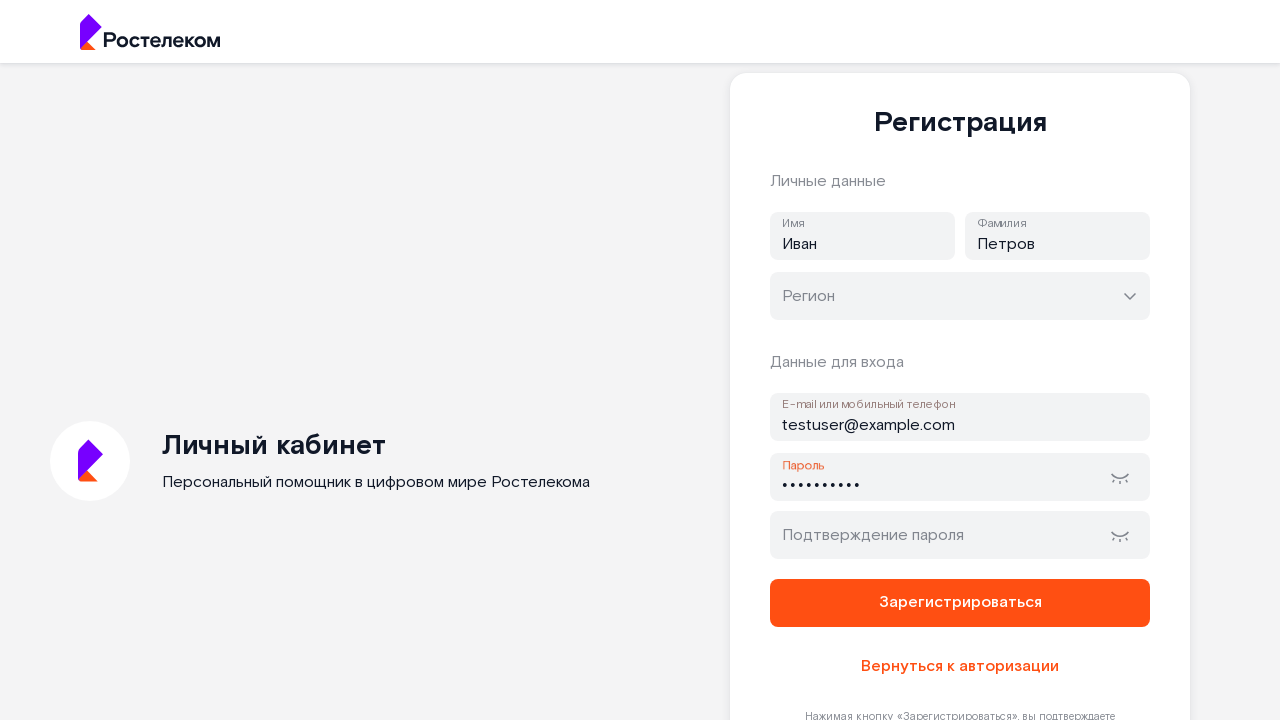

Filled password confirmation field with 'qwertyuioa' on #password-confirm
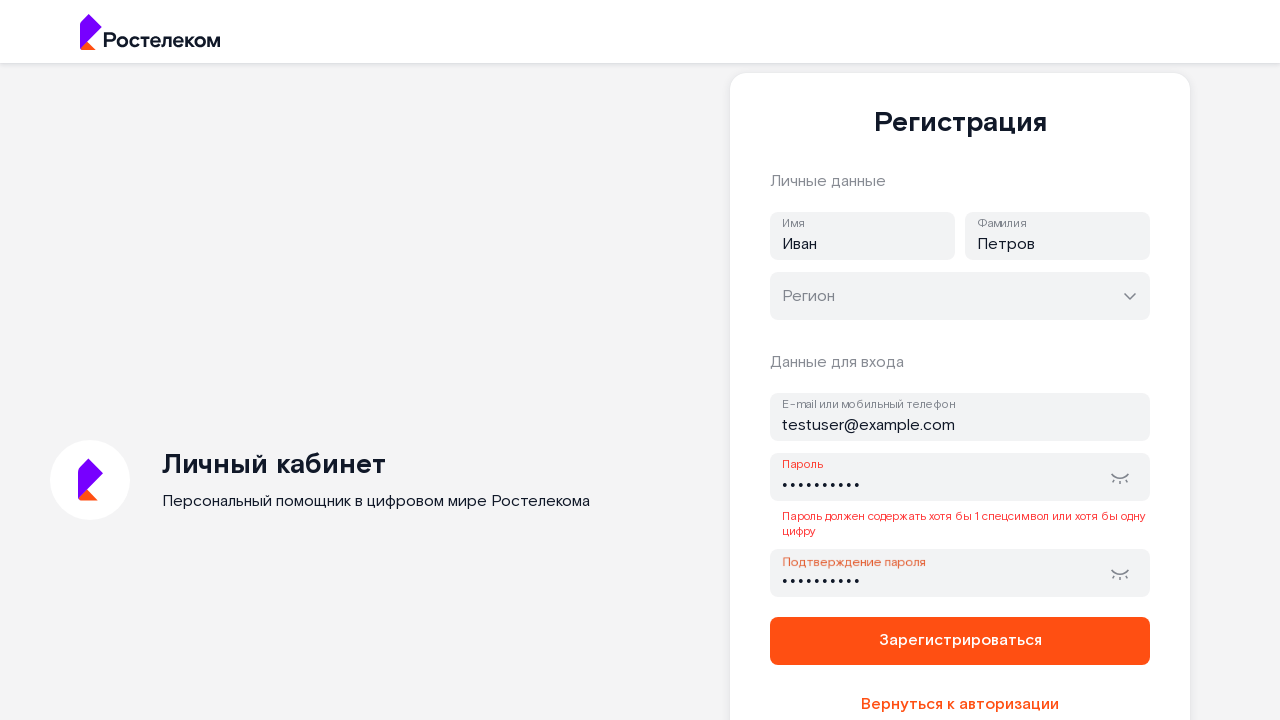

Clicked register button to submit form at (960, 641) on button[name="register"]
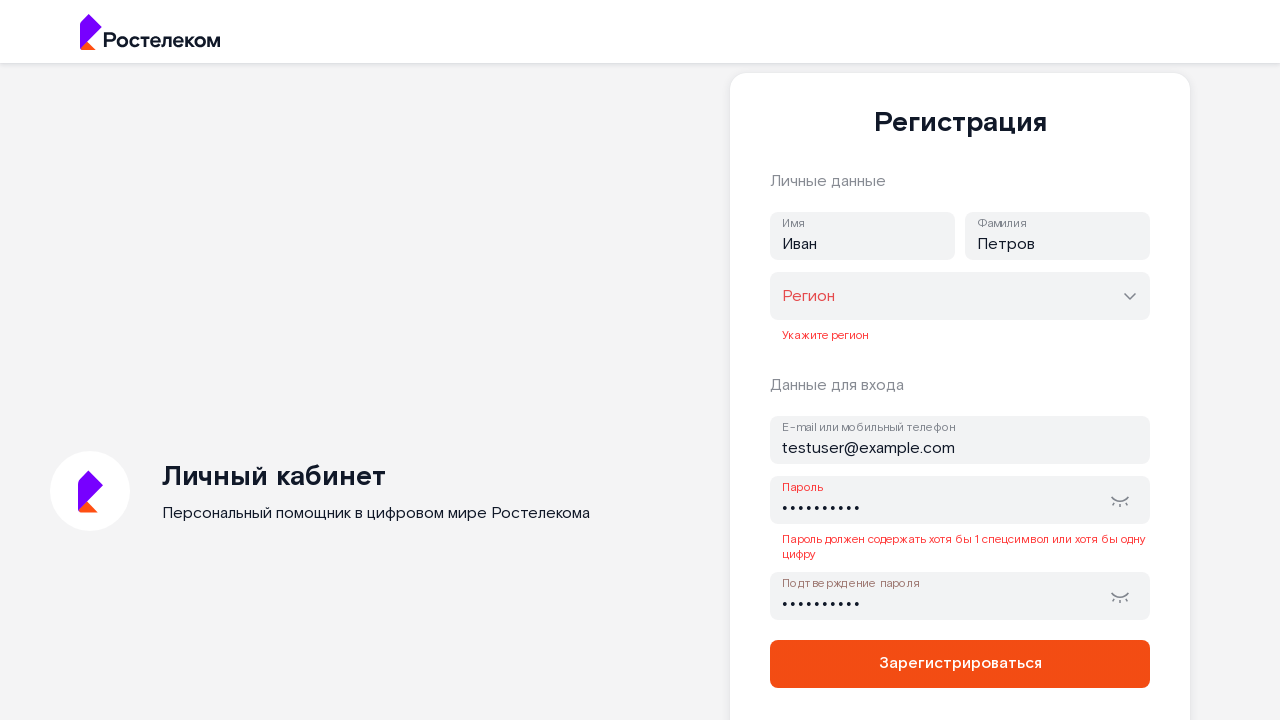

Password validation error message appeared
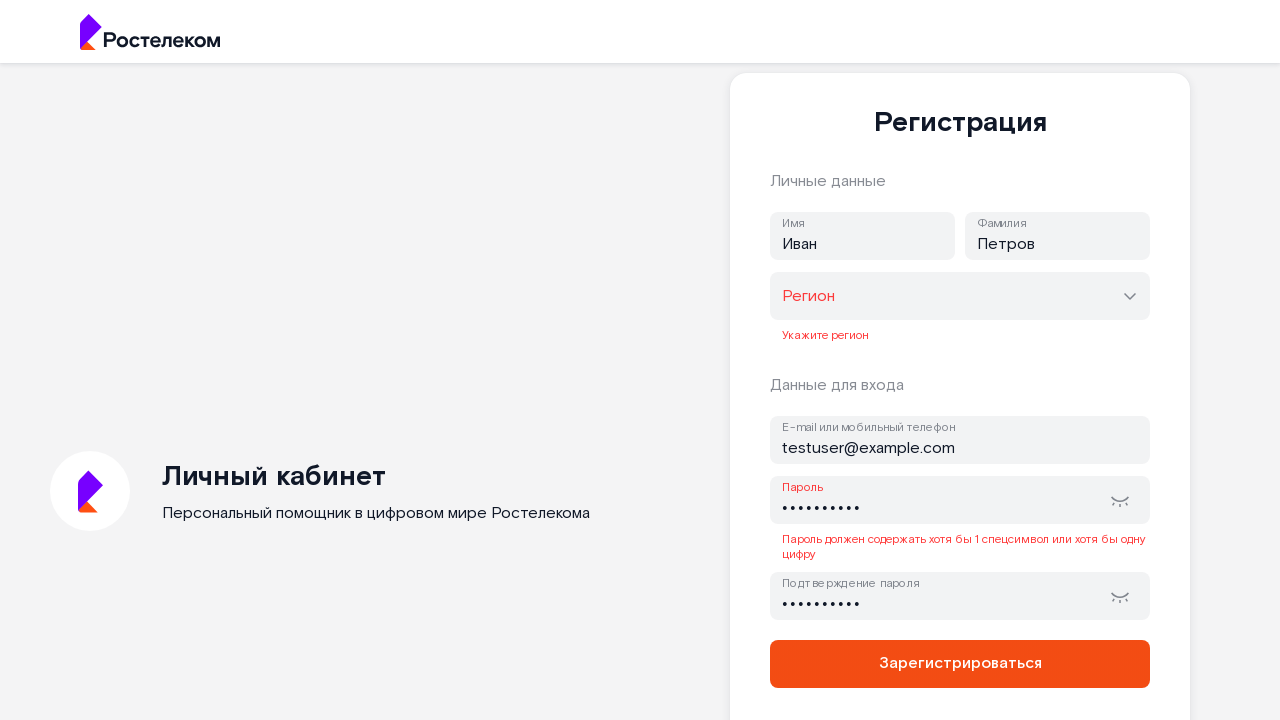

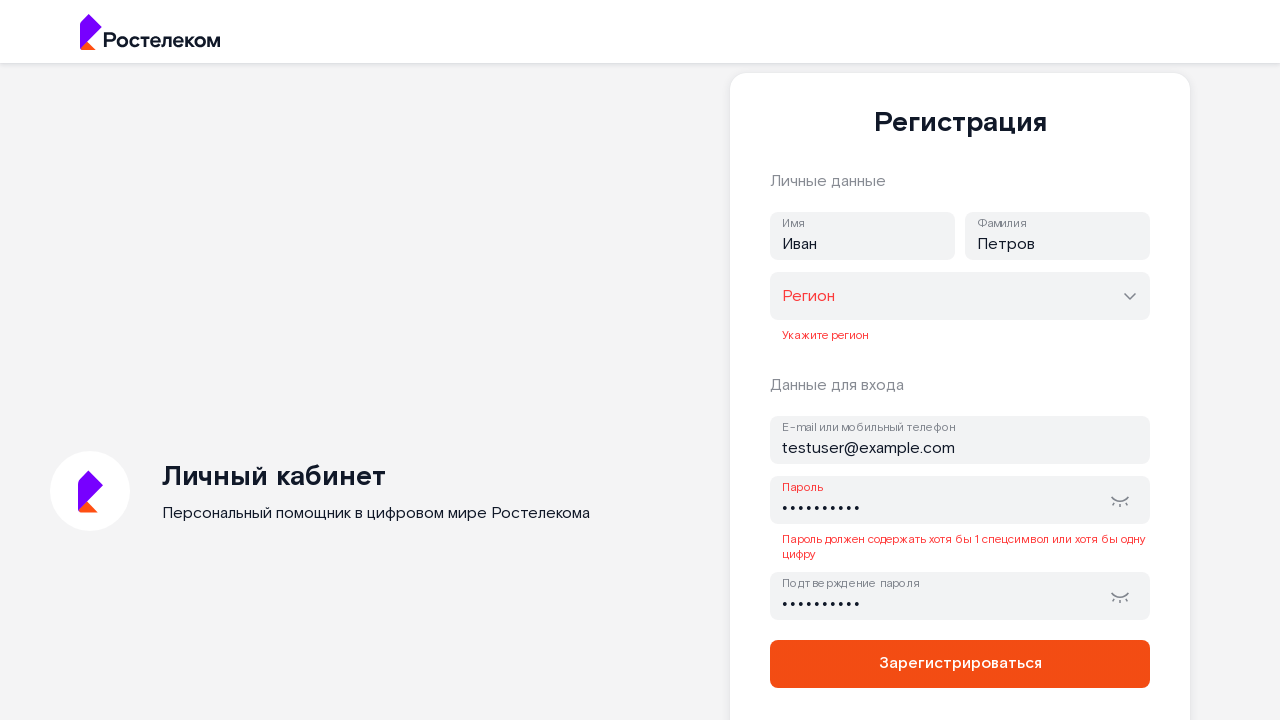